Tests browser navigation by visiting multiple pages and performing browser actions like back, refresh, and forward

Starting URL: https://rahulshettyacademy.com

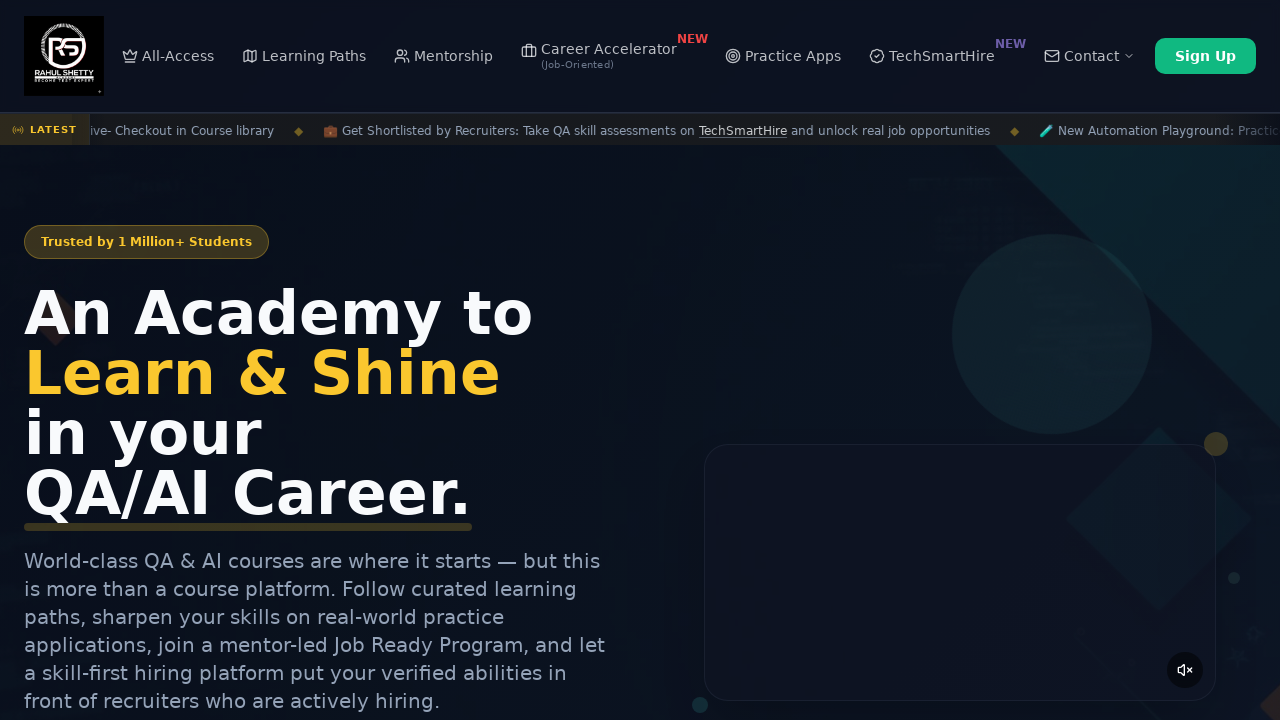

Navigated to Selenium Practice page
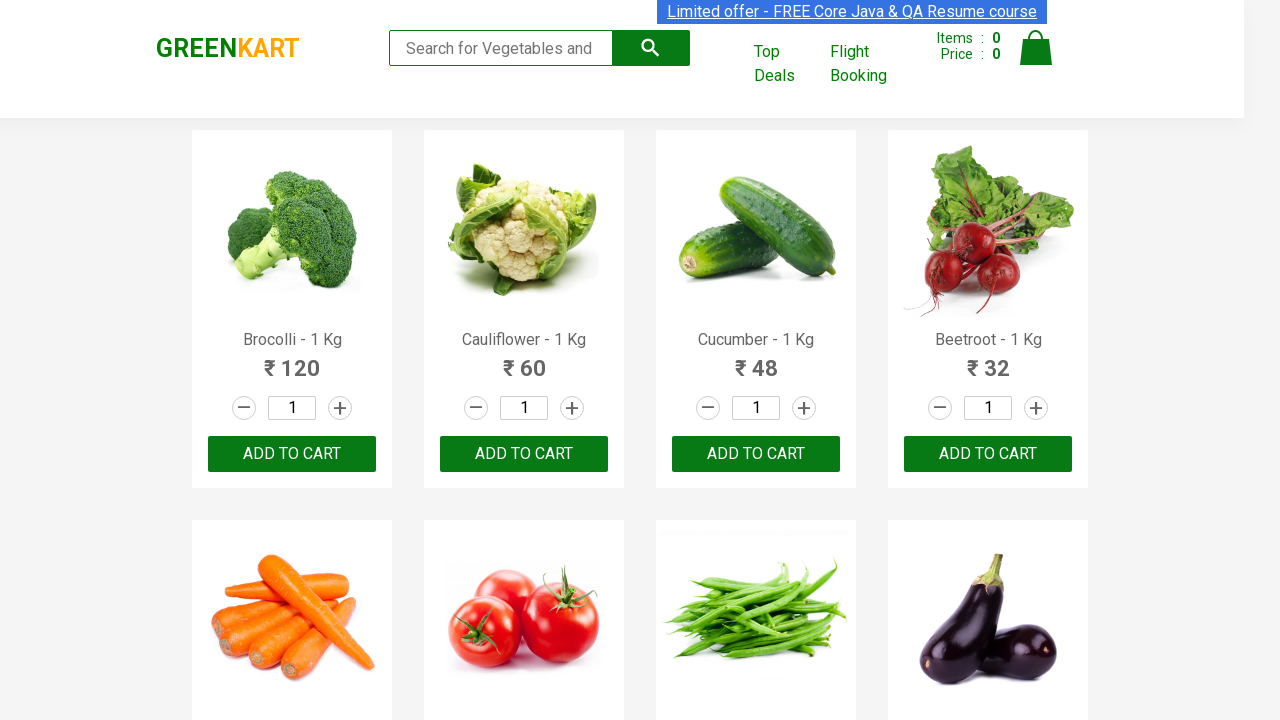

Navigated back to previous page
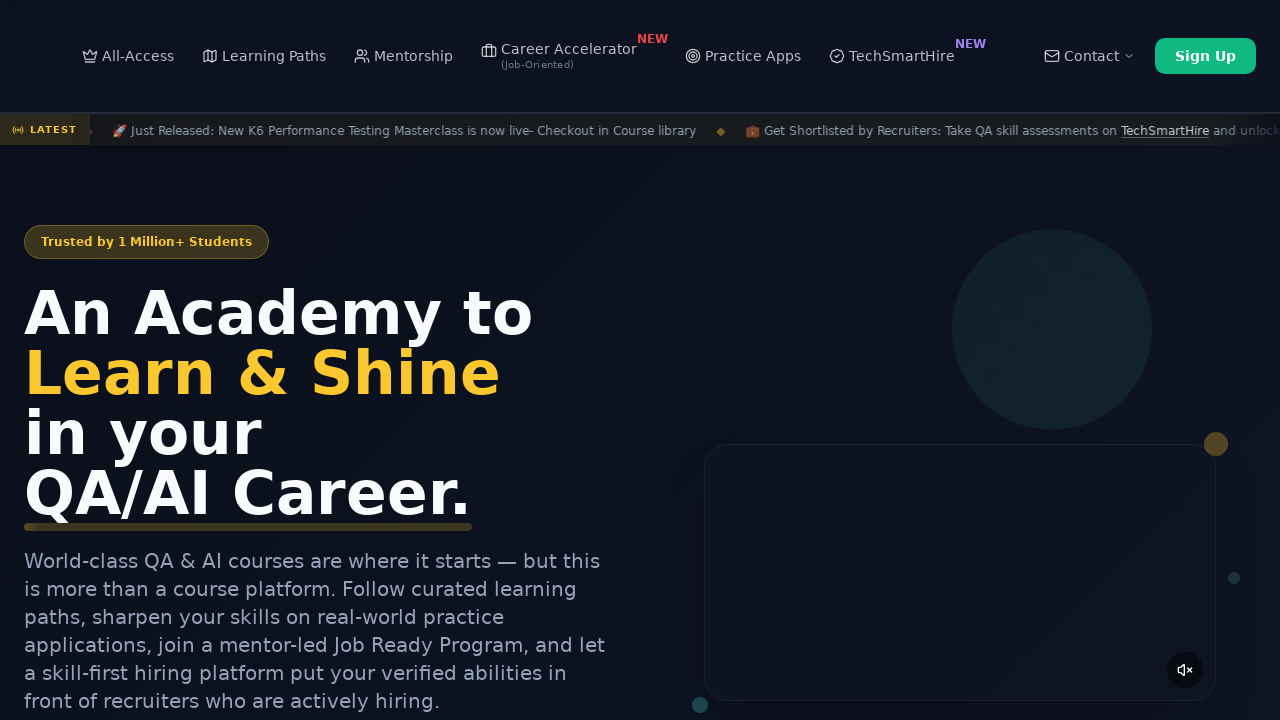

Refreshed the current page
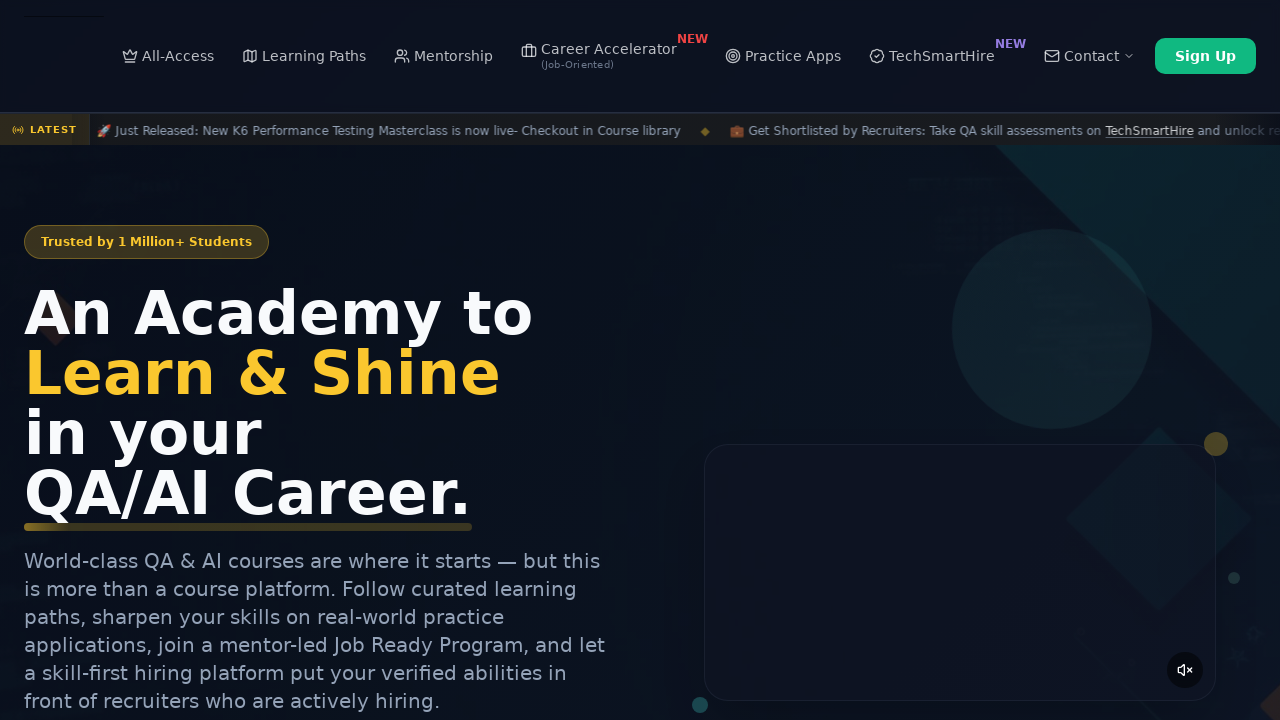

Navigated forward to next page
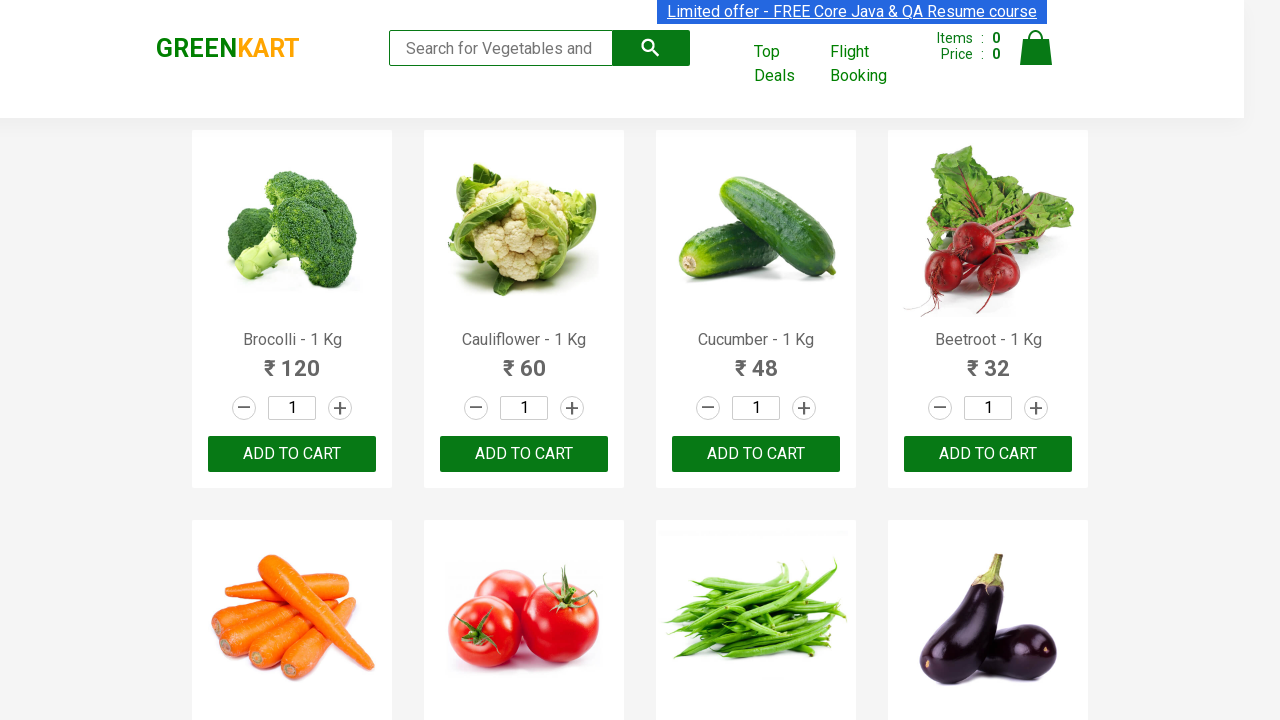

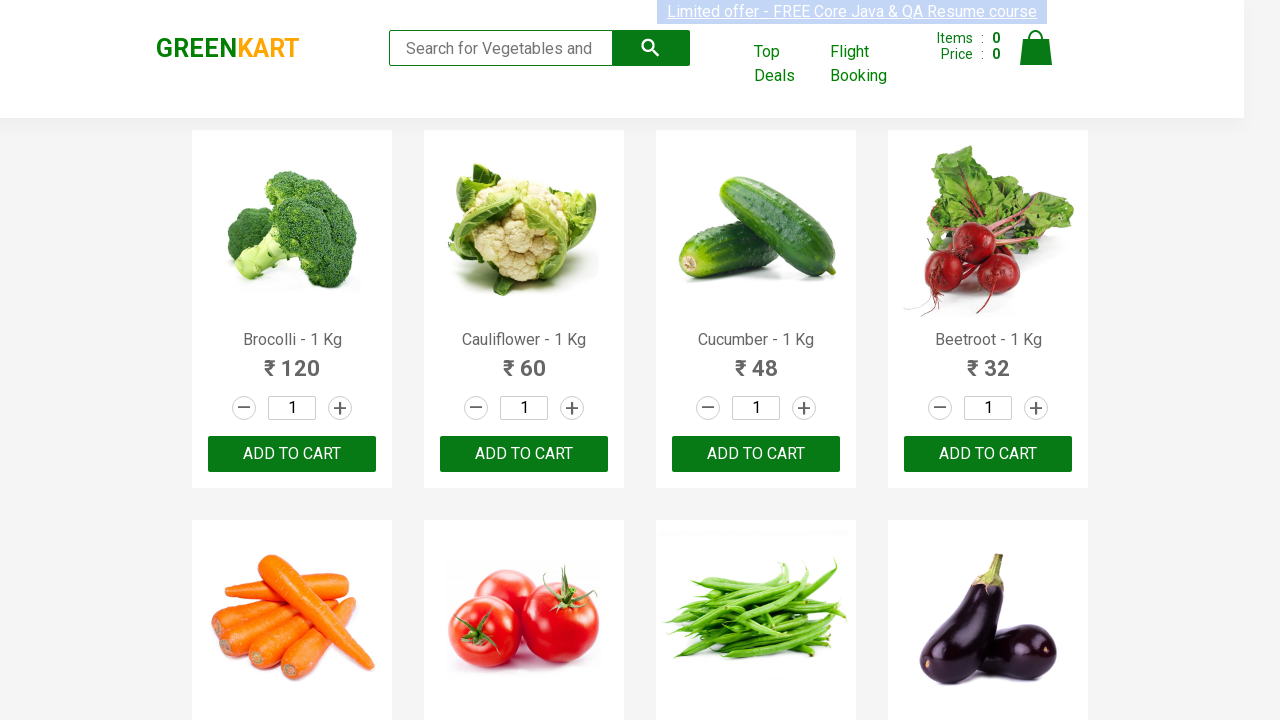